Tests navigation to Team page and verifies the three team member names are displayed

Starting URL: http://www.99-bottles-of-beer.net/

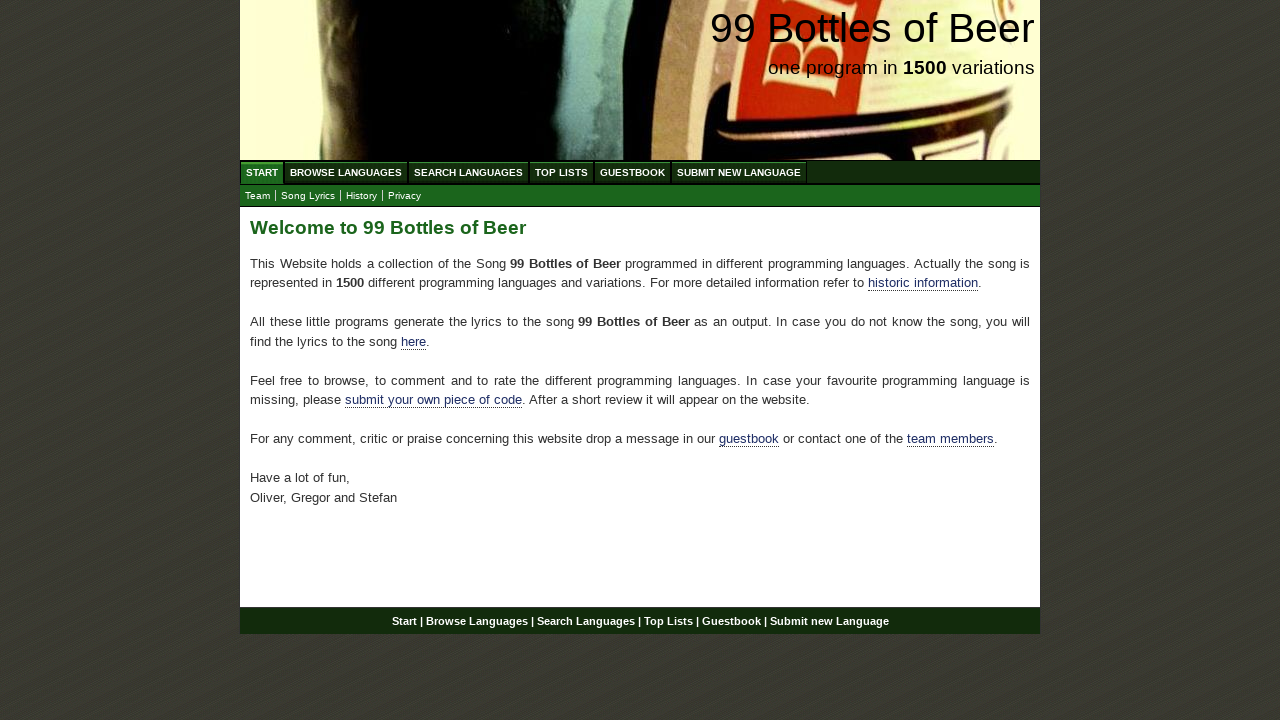

Clicked on Team submenu link at (258, 196) on xpath=//a[@href='team.html']
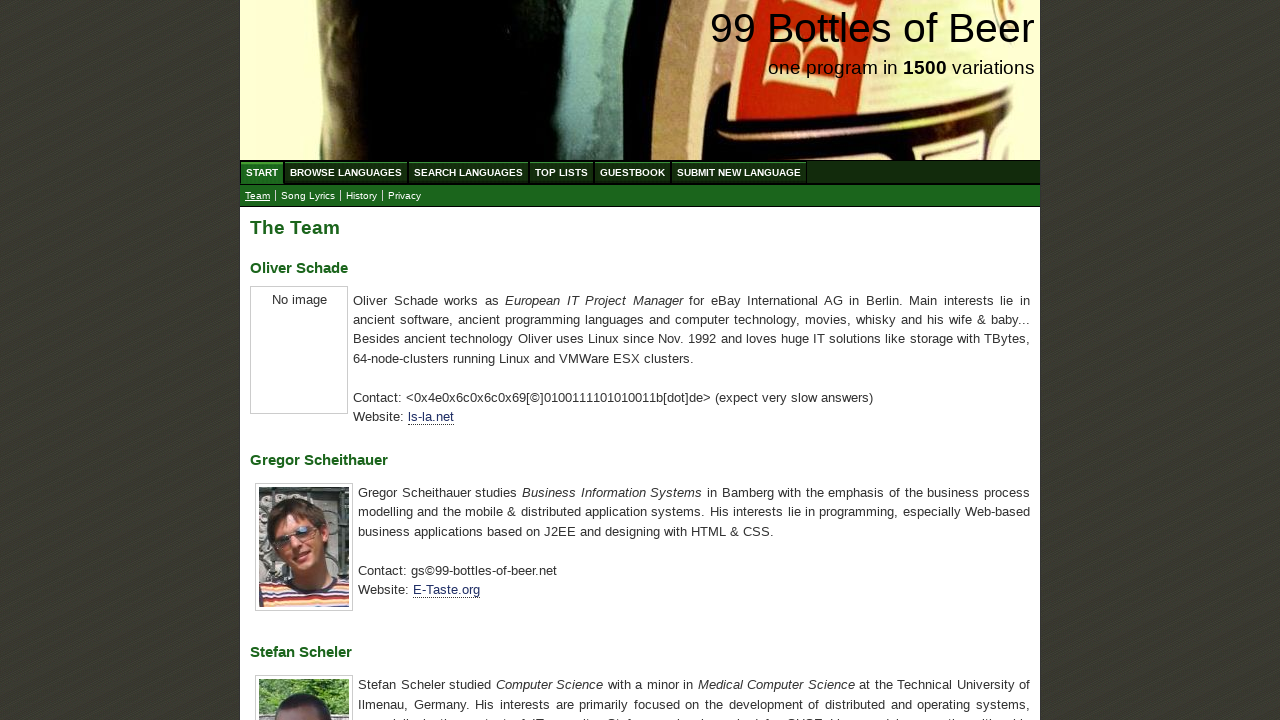

First team member heading loaded
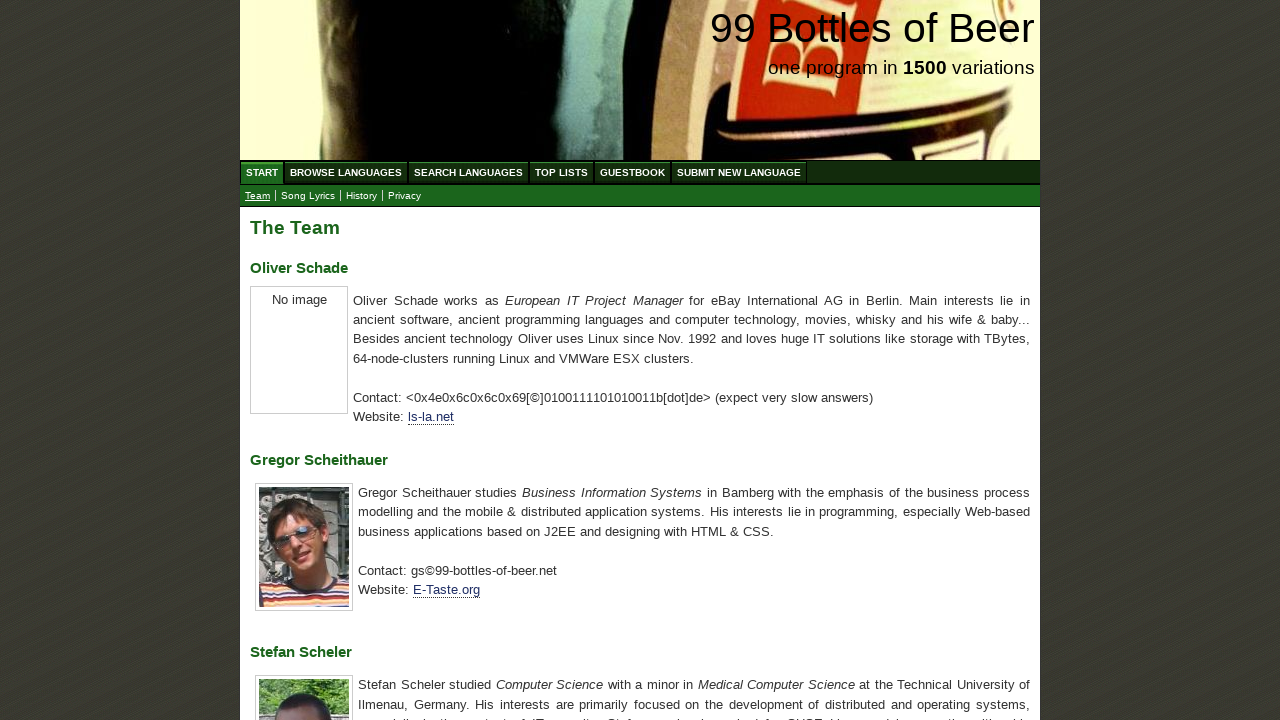

Second team member heading loaded
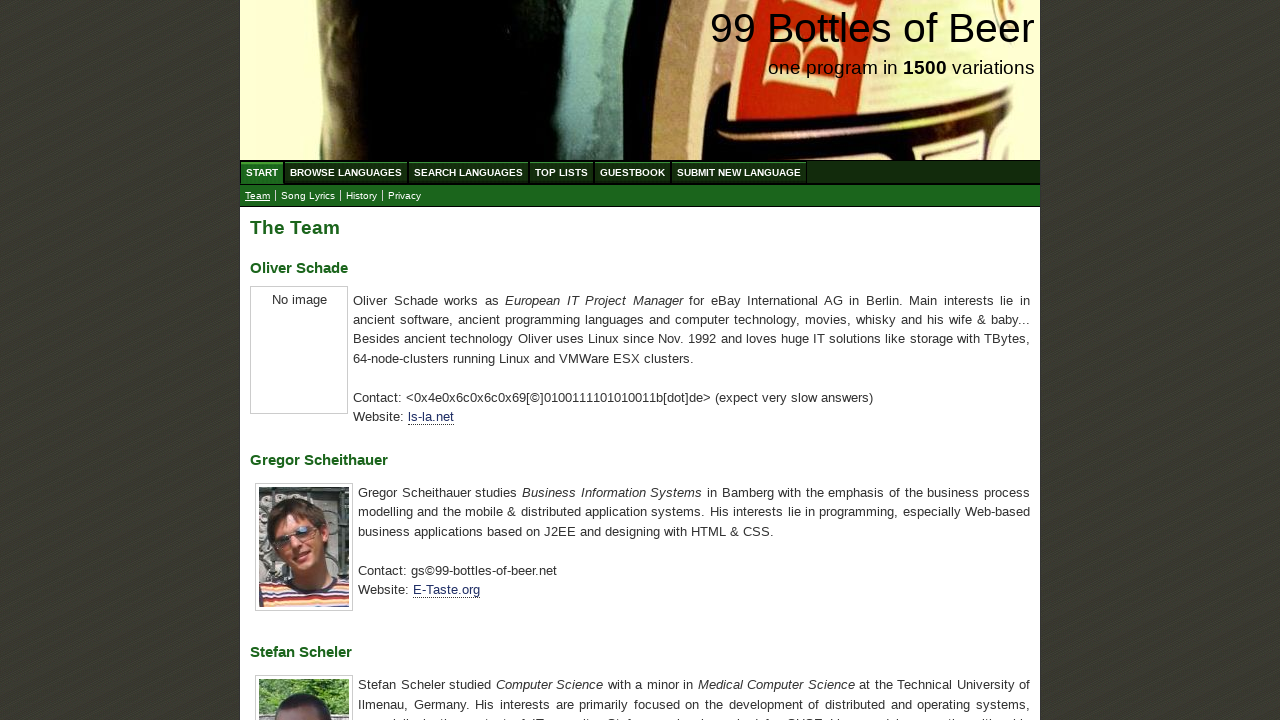

Third team member heading loaded
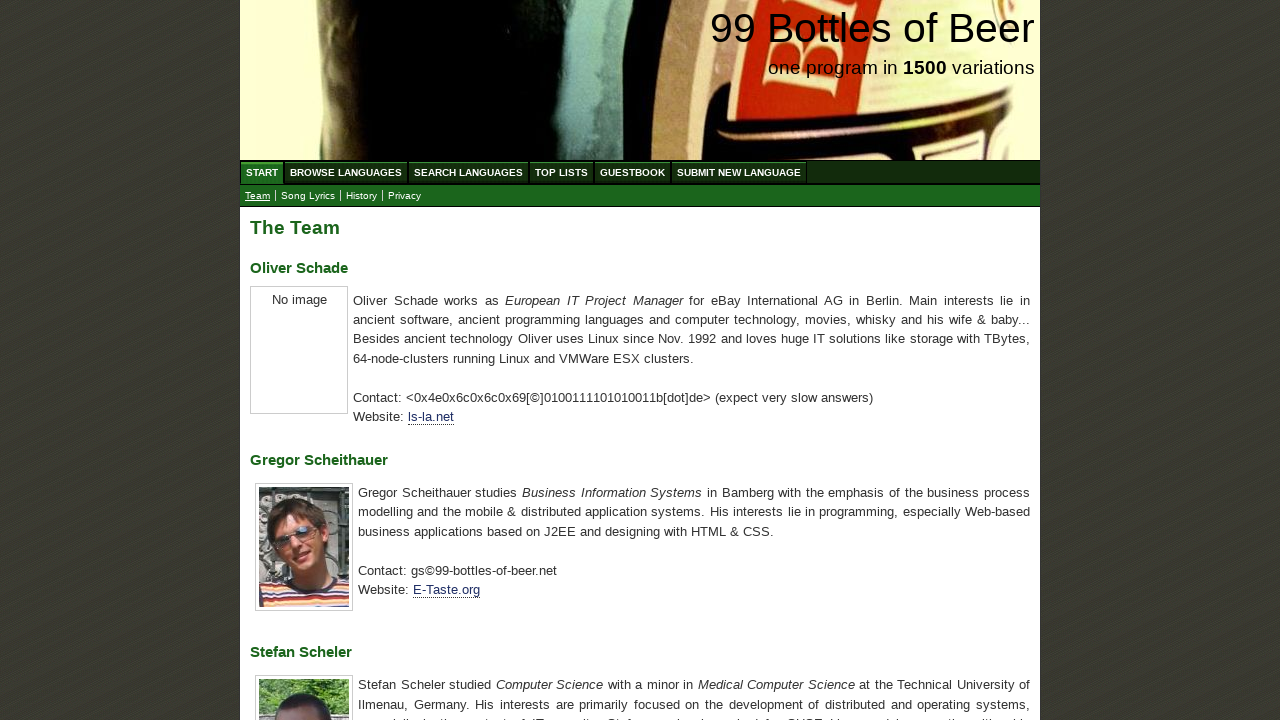

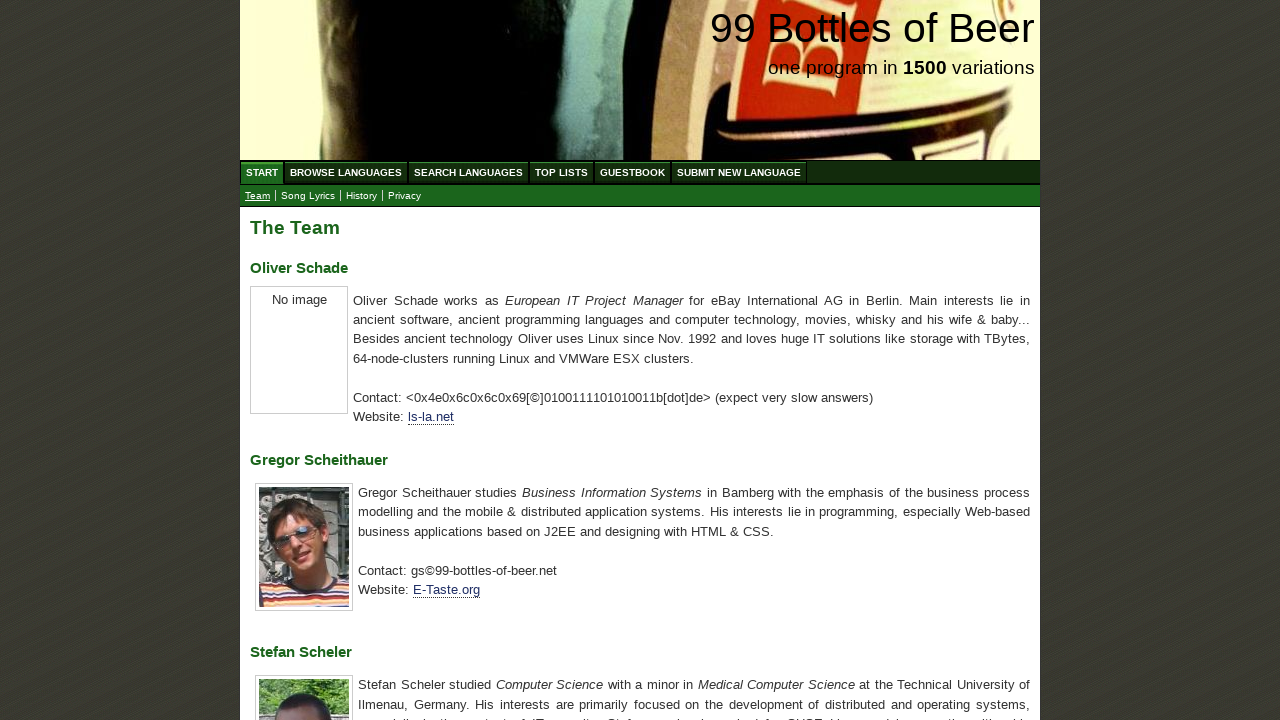